Tests dynamic controls page by clicking a checkbox, removing it, then enabling a text input and entering text

Starting URL: https://the-internet.herokuapp.com/dynamic_controls

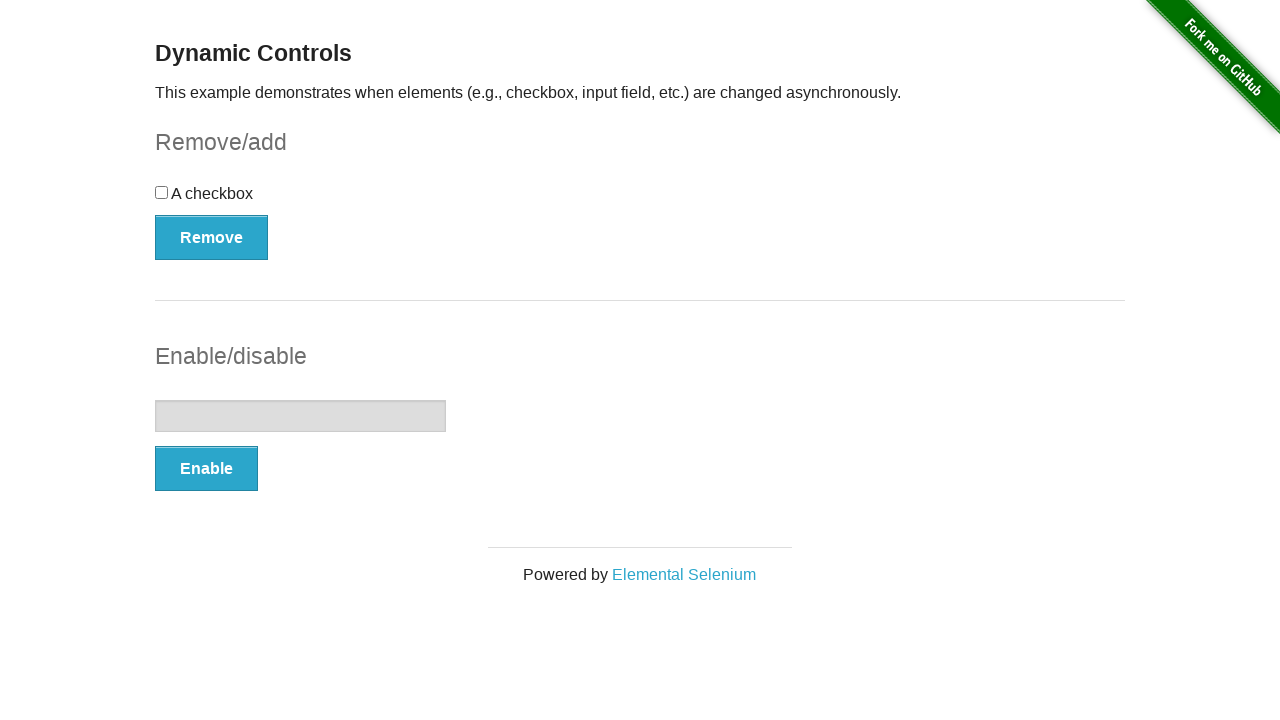

Clicked the checkbox to check it at (162, 192) on input[type='checkbox']
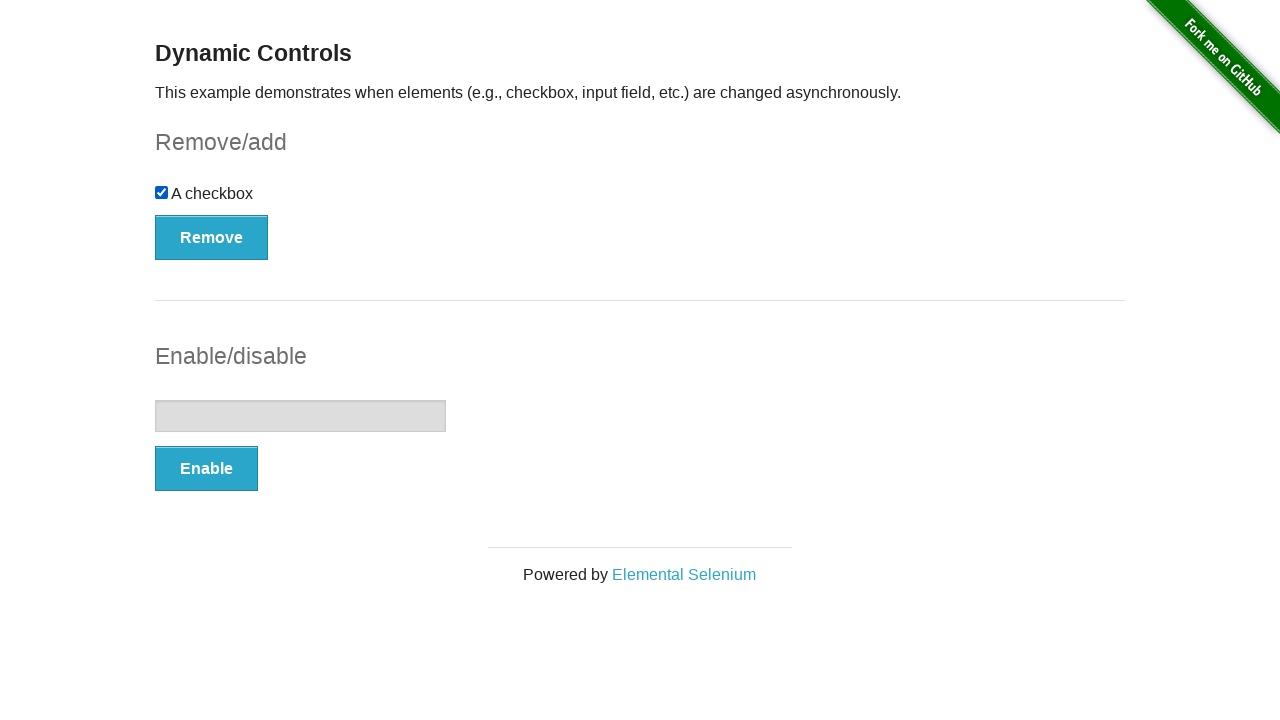

Clicked the Remove button to remove the checkbox at (212, 237) on button:text('Remove')
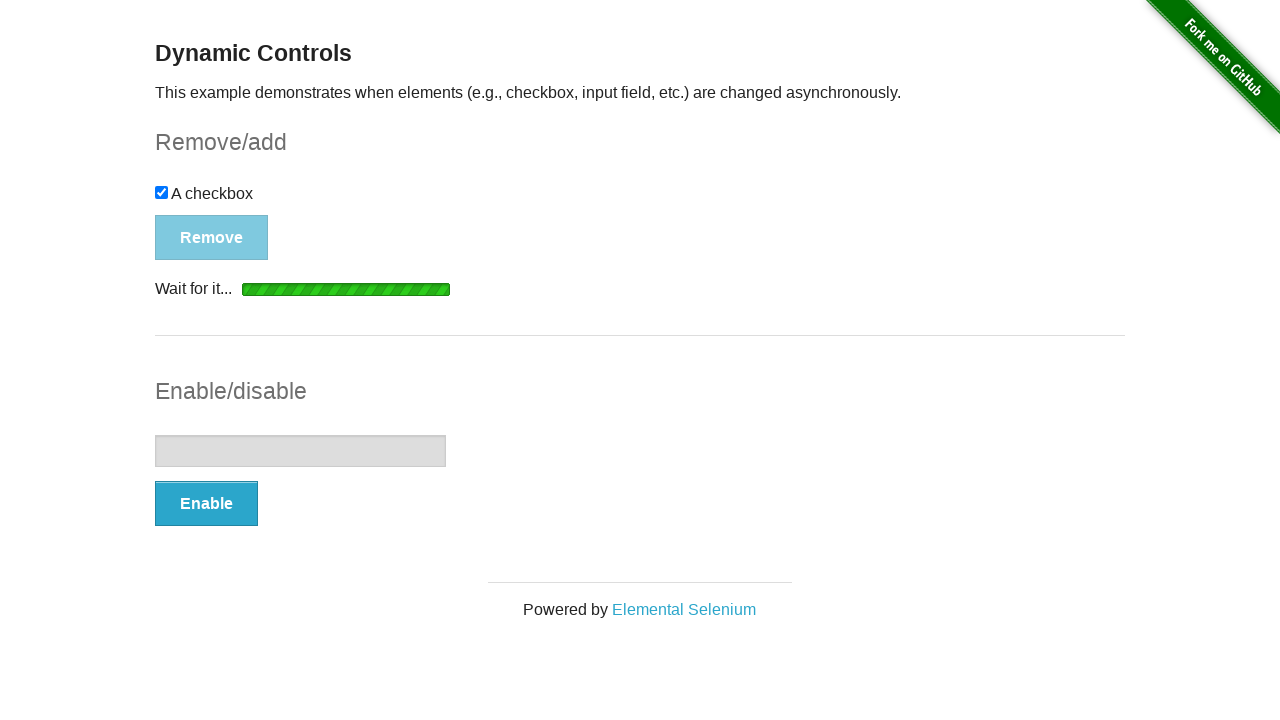

Waited for the 'It's gone!' message to appear confirming checkbox removal
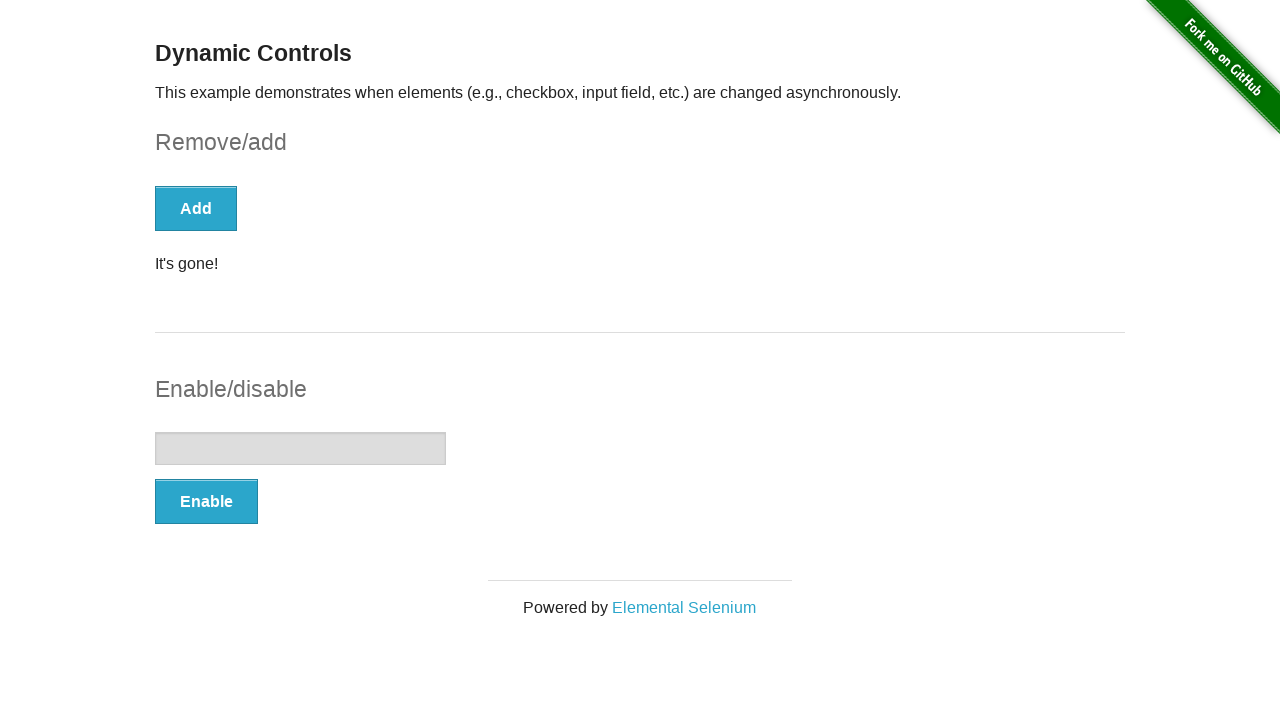

Clicked the Enable button to enable the text input at (206, 501) on button:text('Enable')
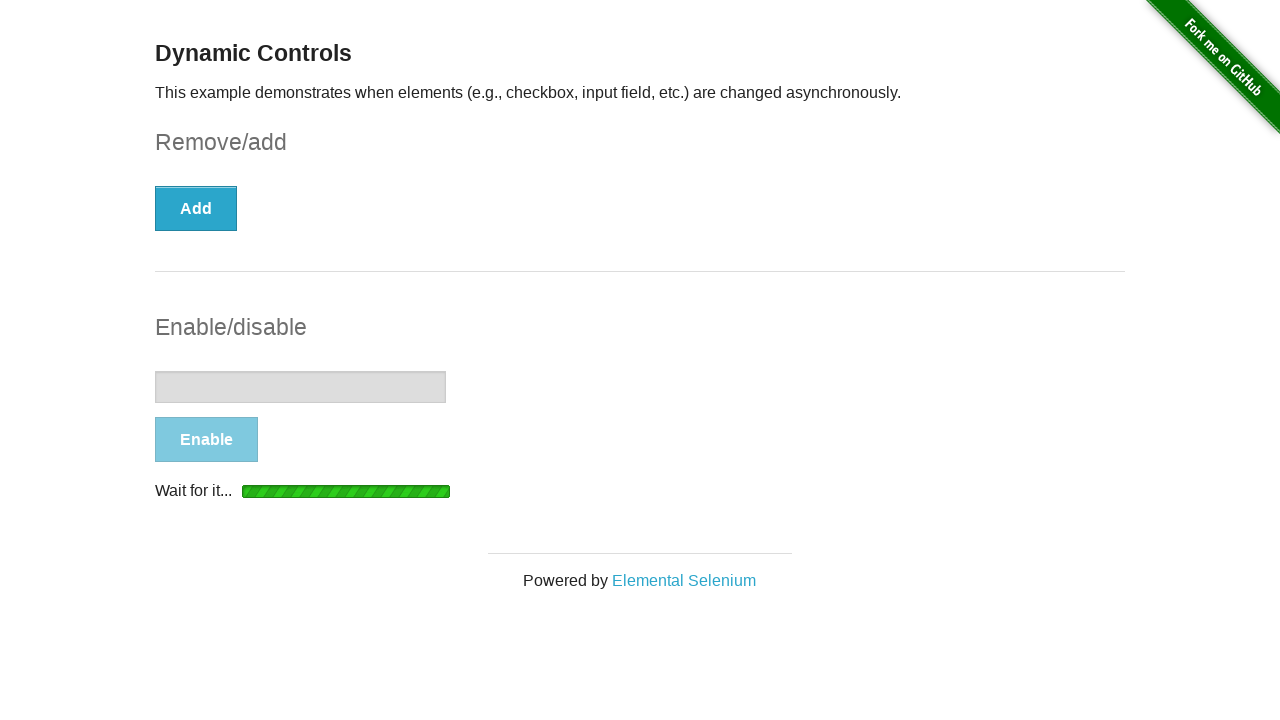

Waited for the text input field to be enabled and clickable
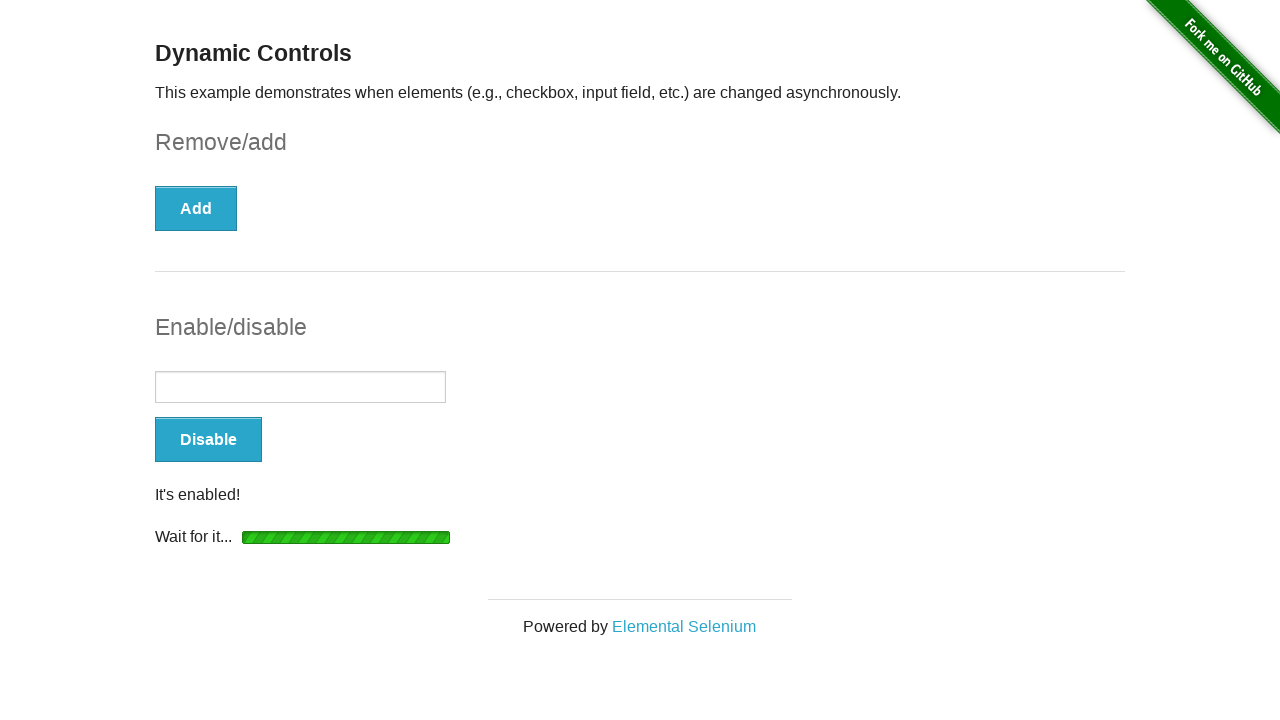

Entered 'abracadabra' into the text input field on input[type='text']
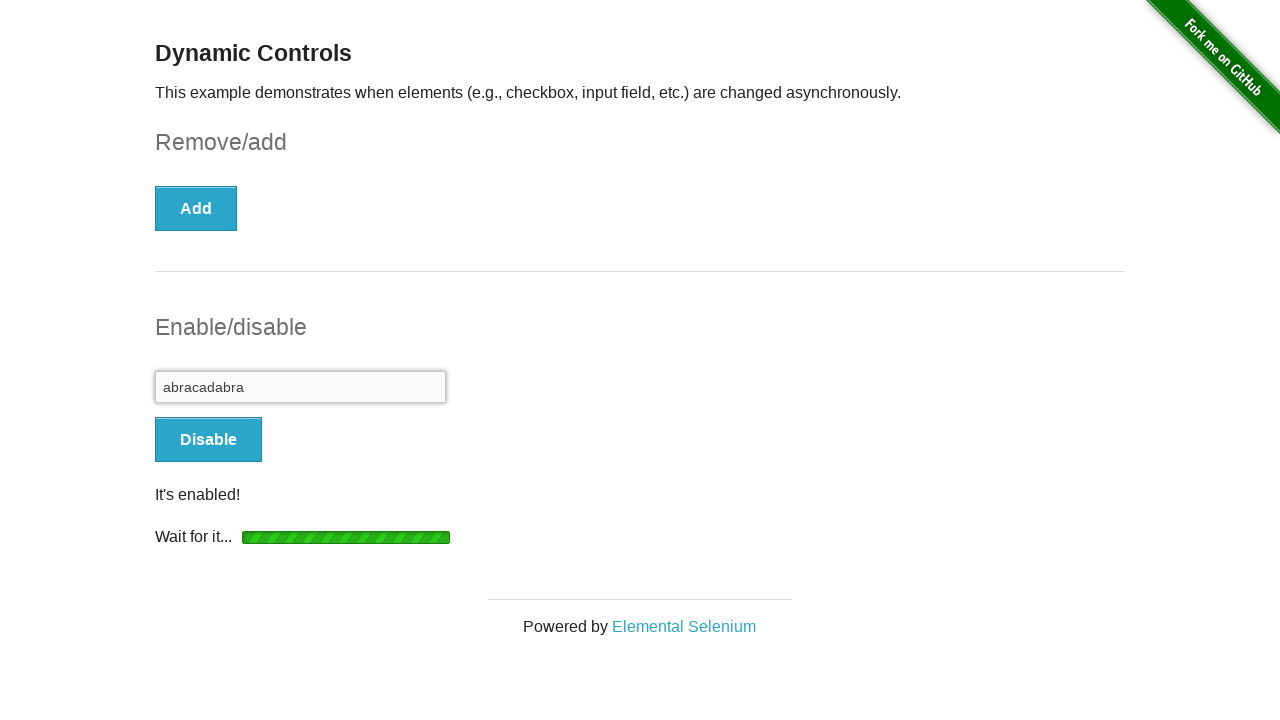

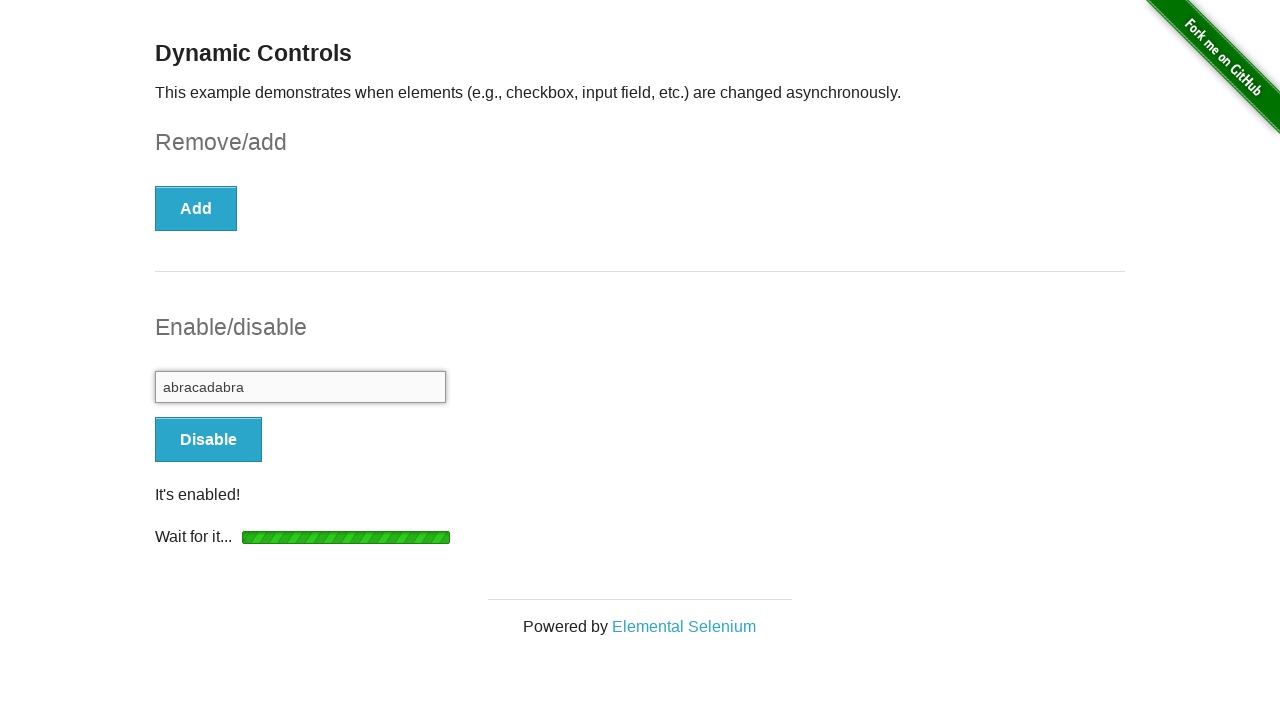